Navigates to Yahoo Japan homepage and verifies the page loads by checking for the h1 element

Starting URL: https://www.yahoo.co.jp/

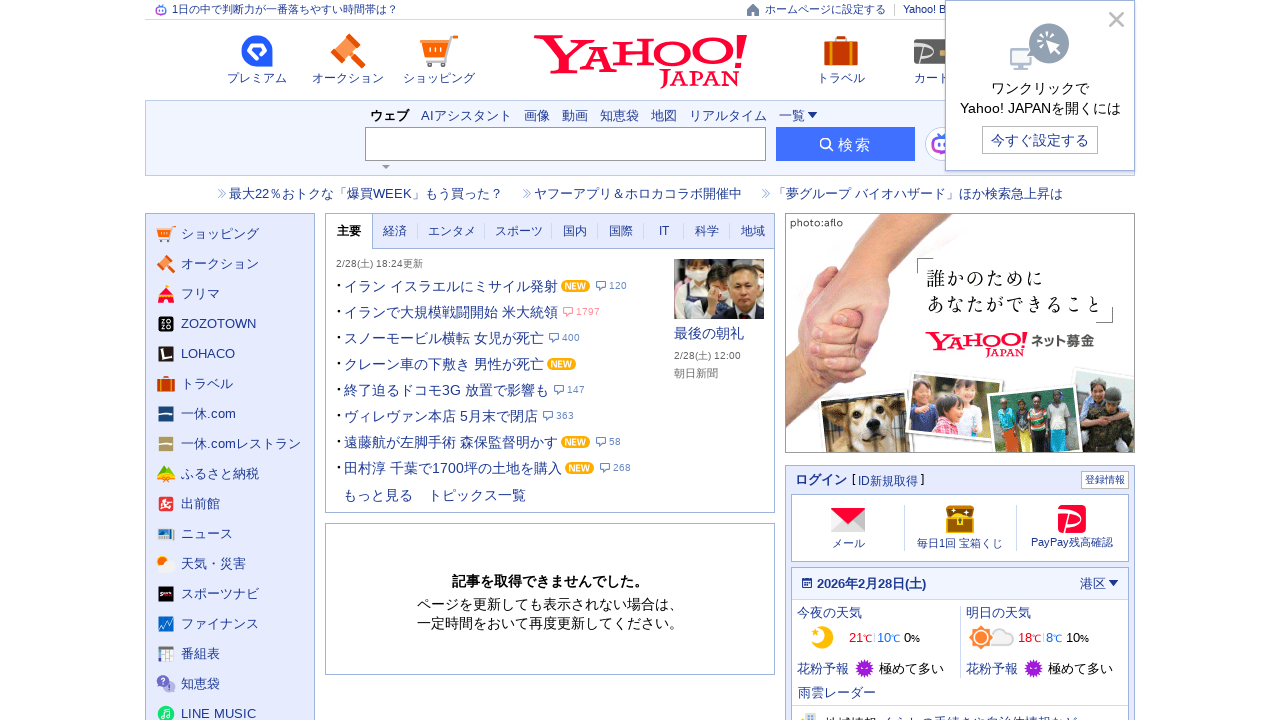

Navigated to Yahoo Japan homepage
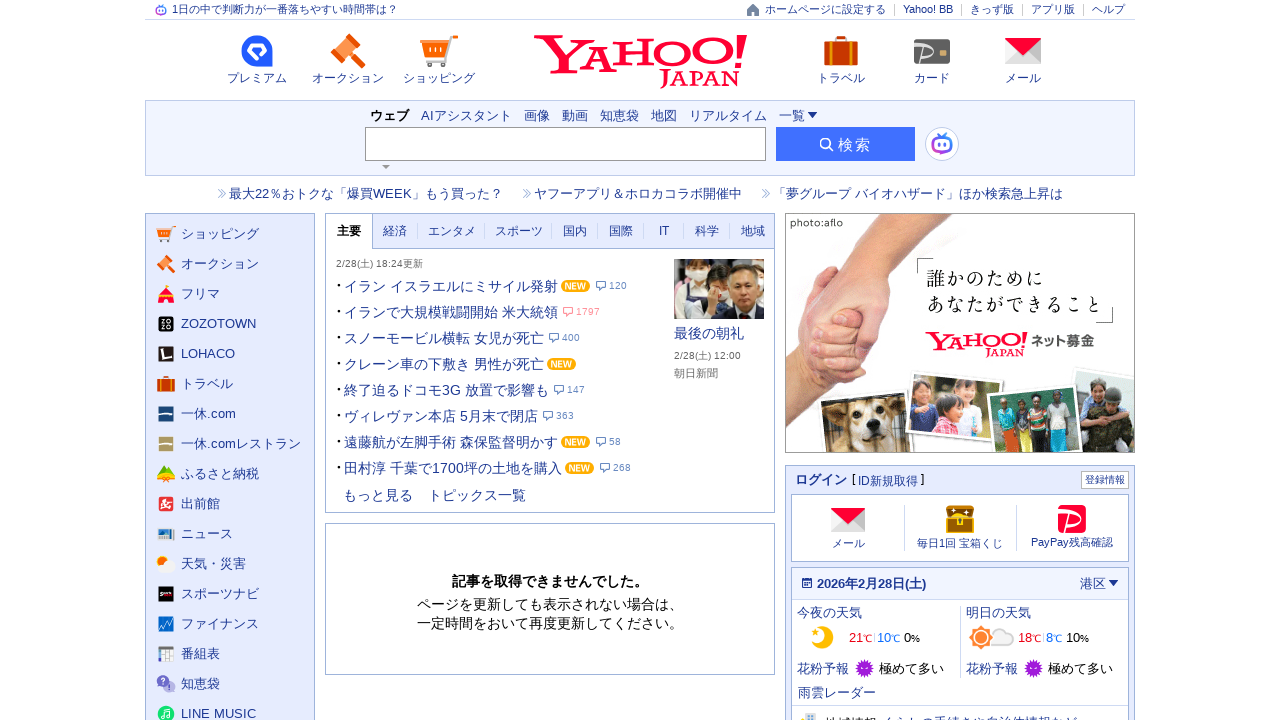

H1 element loaded, verifying page loaded successfully
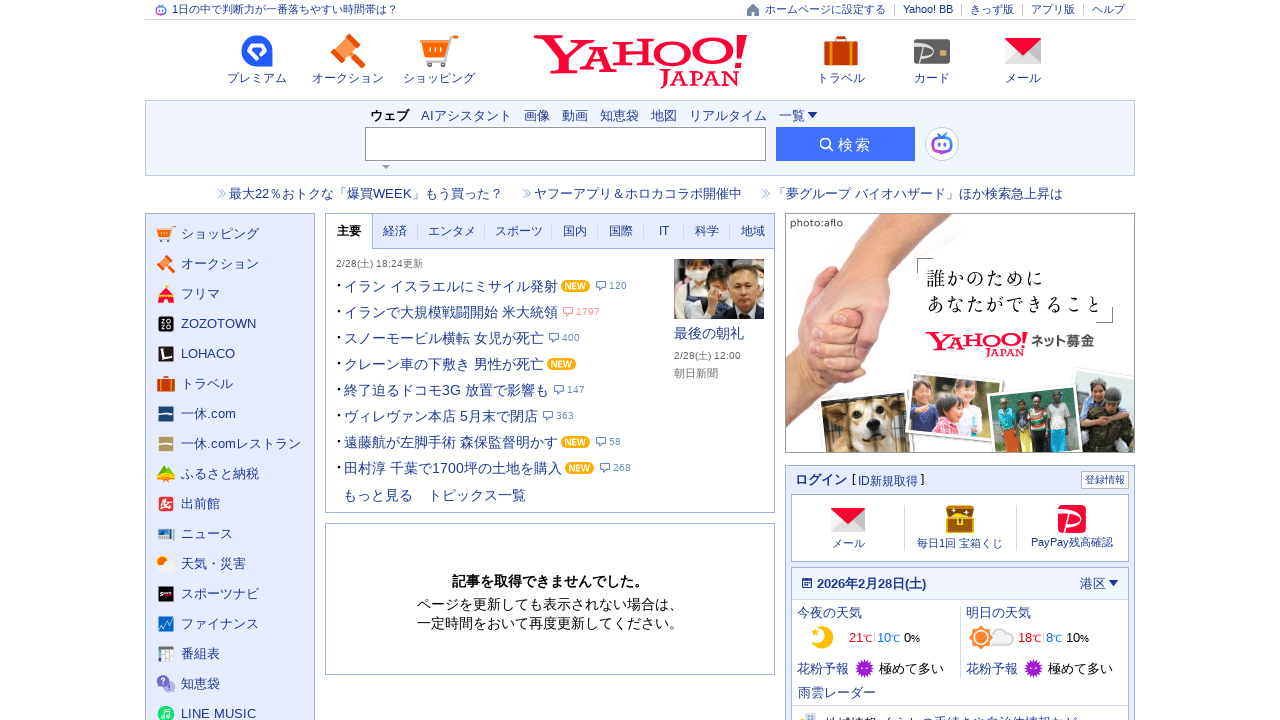

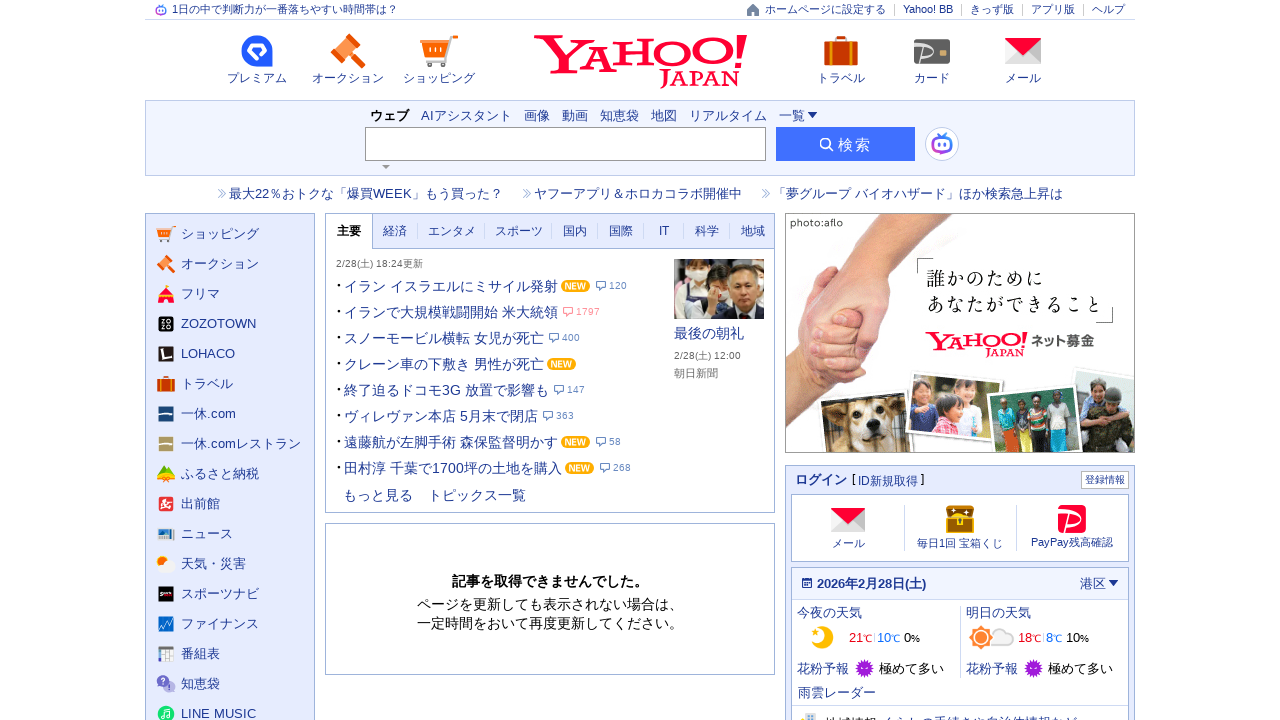